Tests marking individual items as complete by checking their checkboxes

Starting URL: https://demo.playwright.dev/todomvc

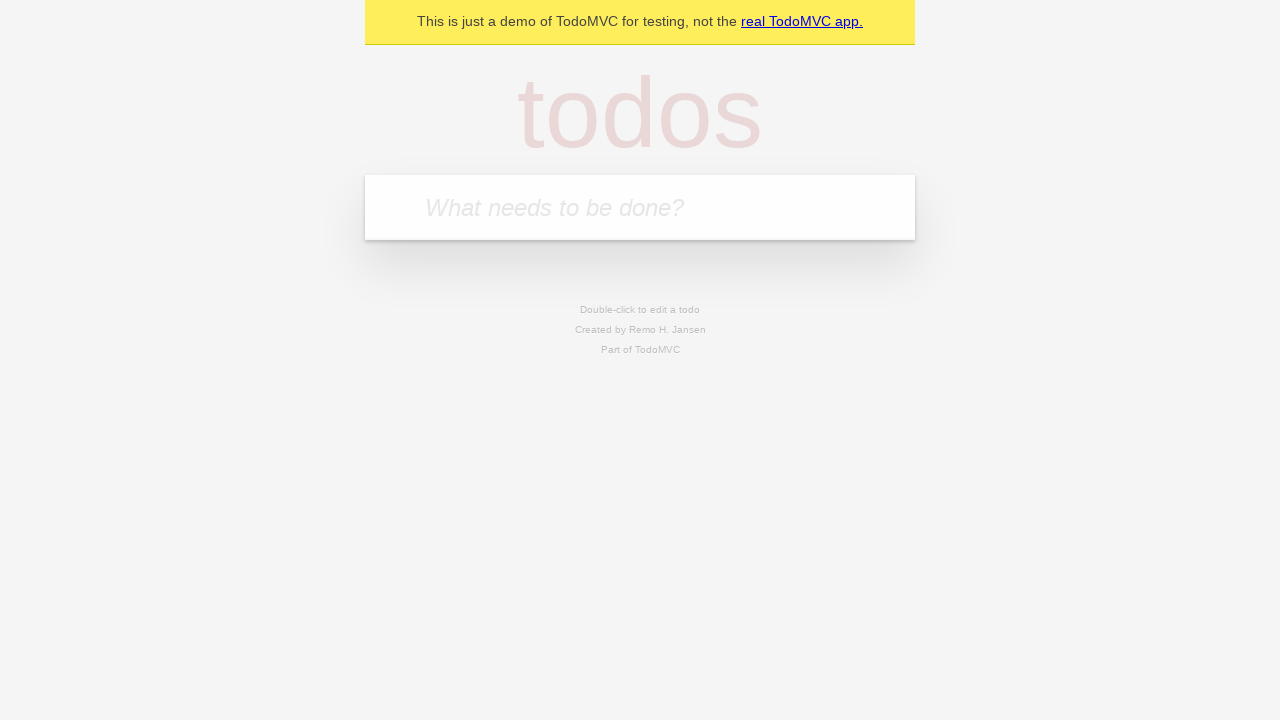

Filled todo input with 'buy some cheese' on internal:attr=[placeholder="What needs to be done?"i]
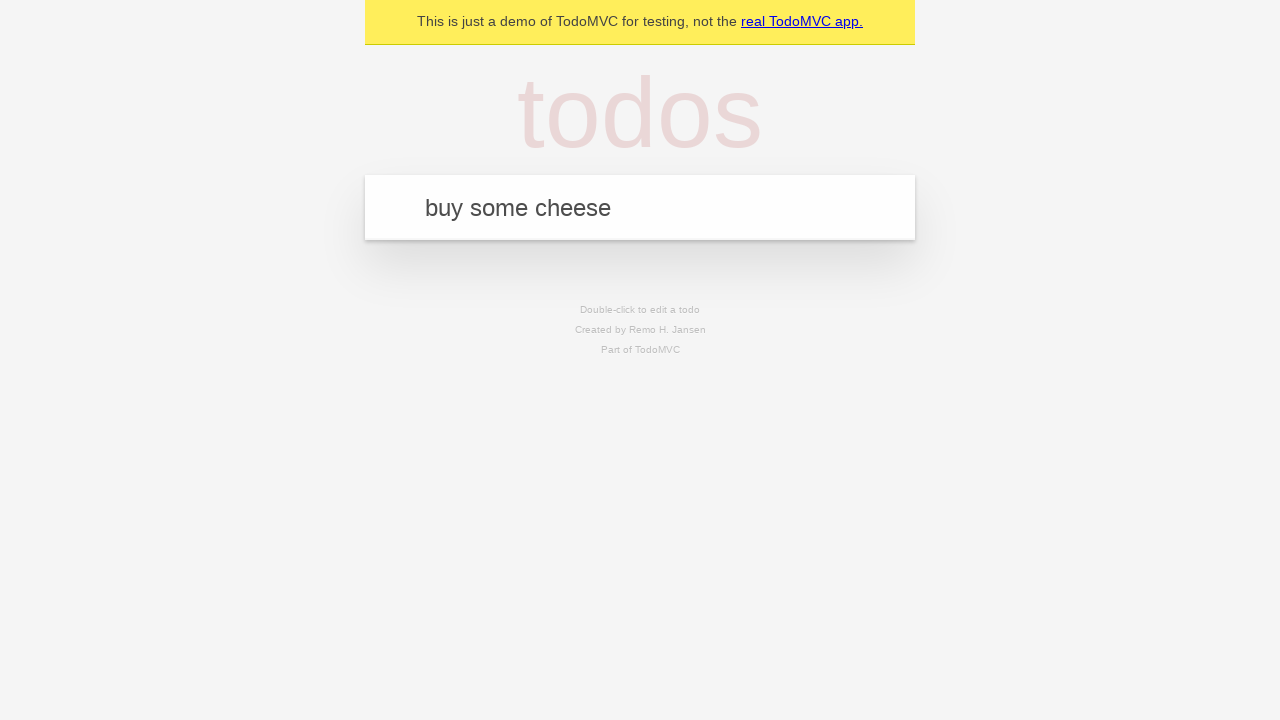

Pressed Enter to add 'buy some cheese' to the todo list on internal:attr=[placeholder="What needs to be done?"i]
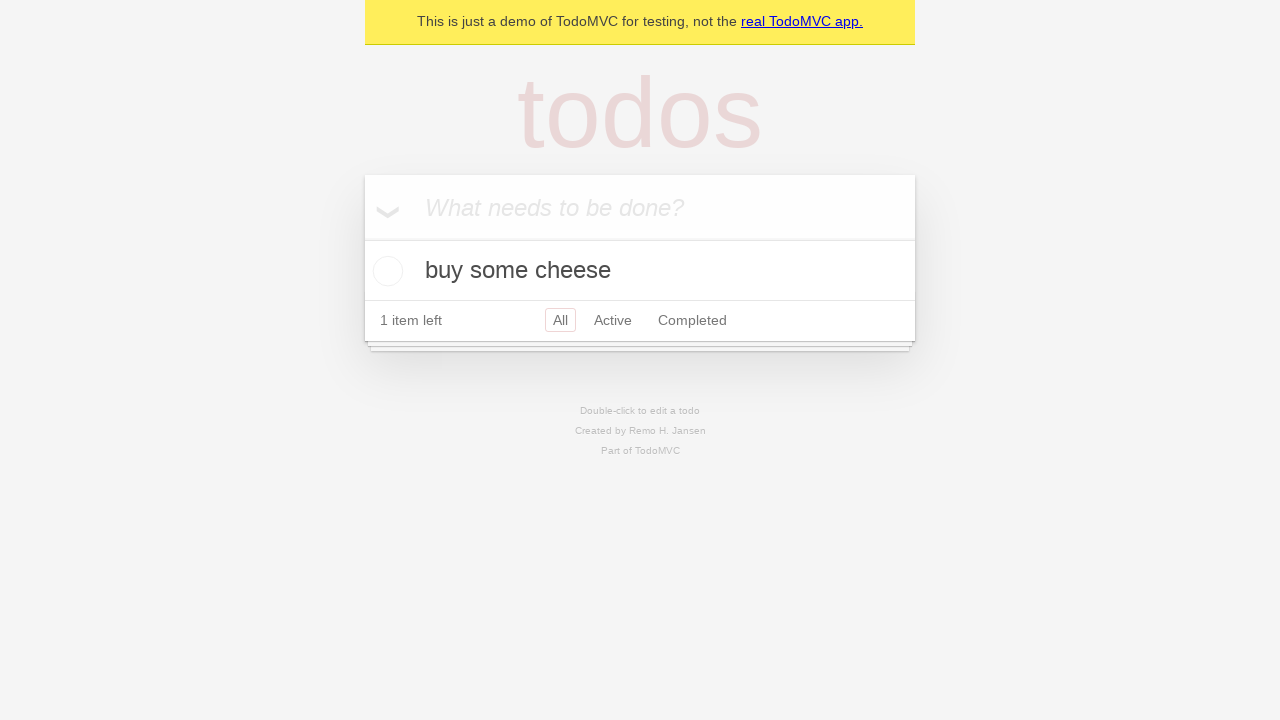

Filled todo input with 'feed the cat' on internal:attr=[placeholder="What needs to be done?"i]
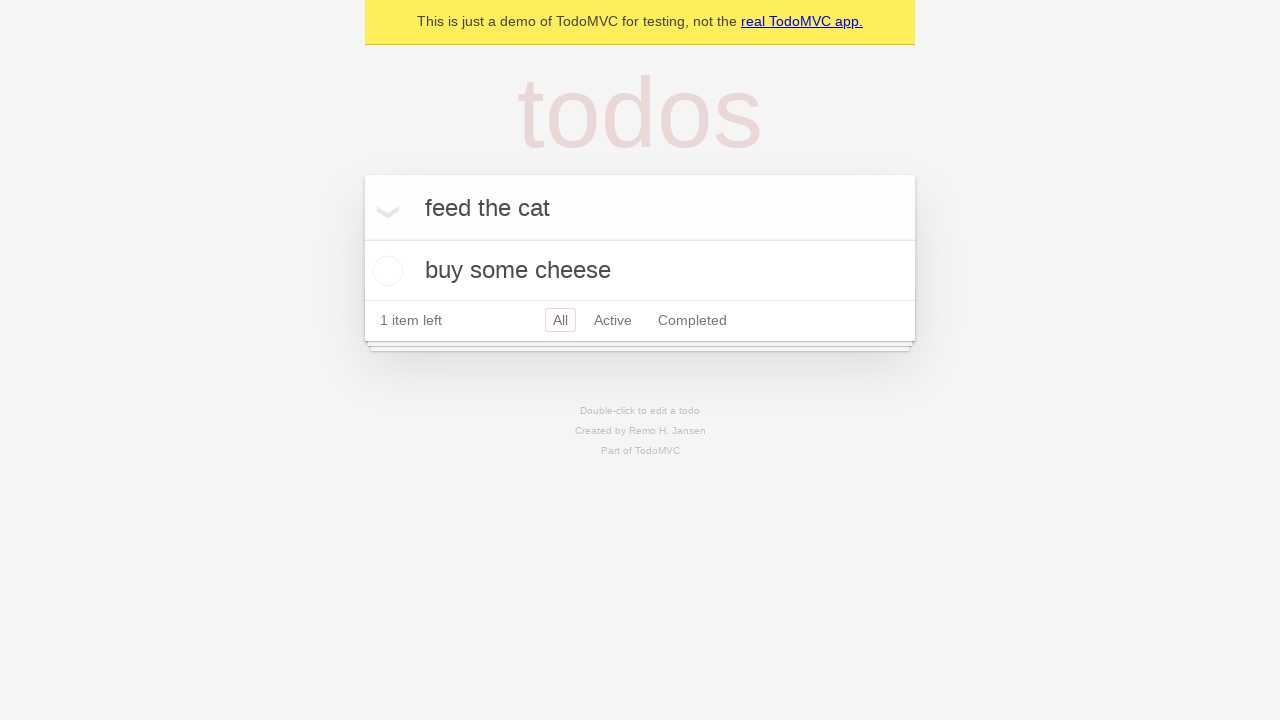

Pressed Enter to add 'feed the cat' to the todo list on internal:attr=[placeholder="What needs to be done?"i]
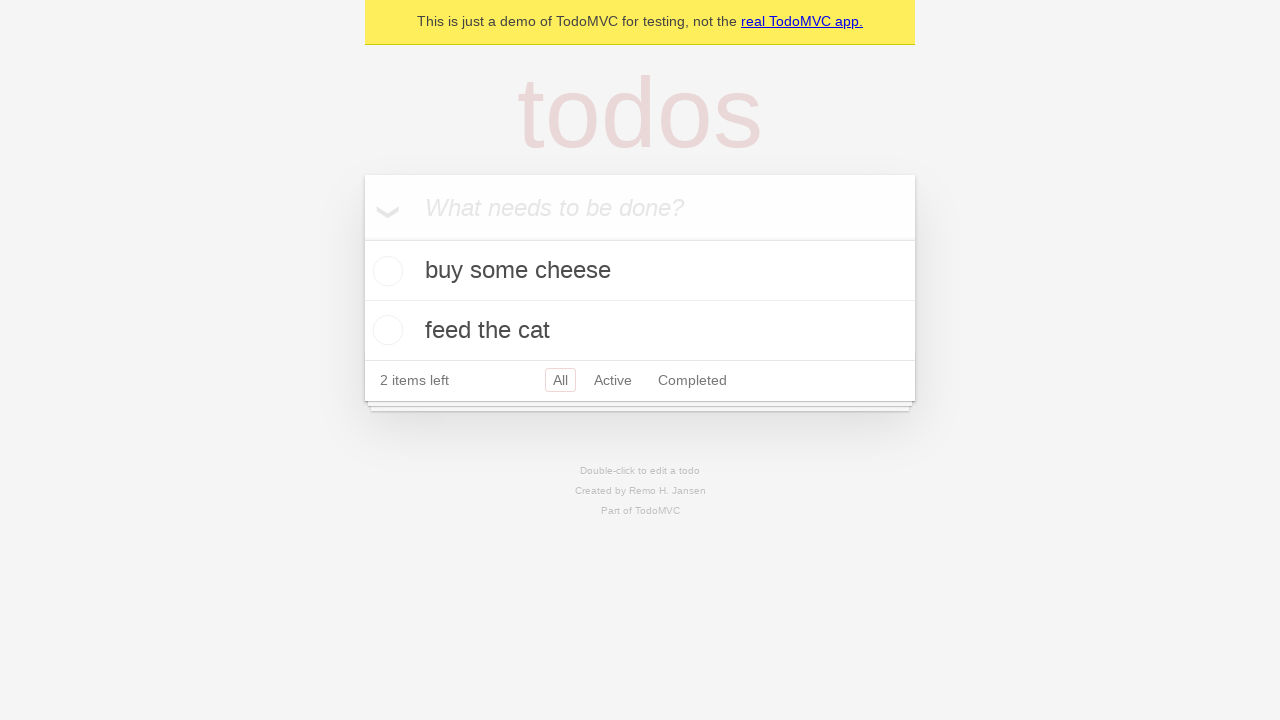

Checked the checkbox for the first todo item at (385, 271) on internal:testid=[data-testid="todo-item"s] >> nth=0 >> internal:role=checkbox
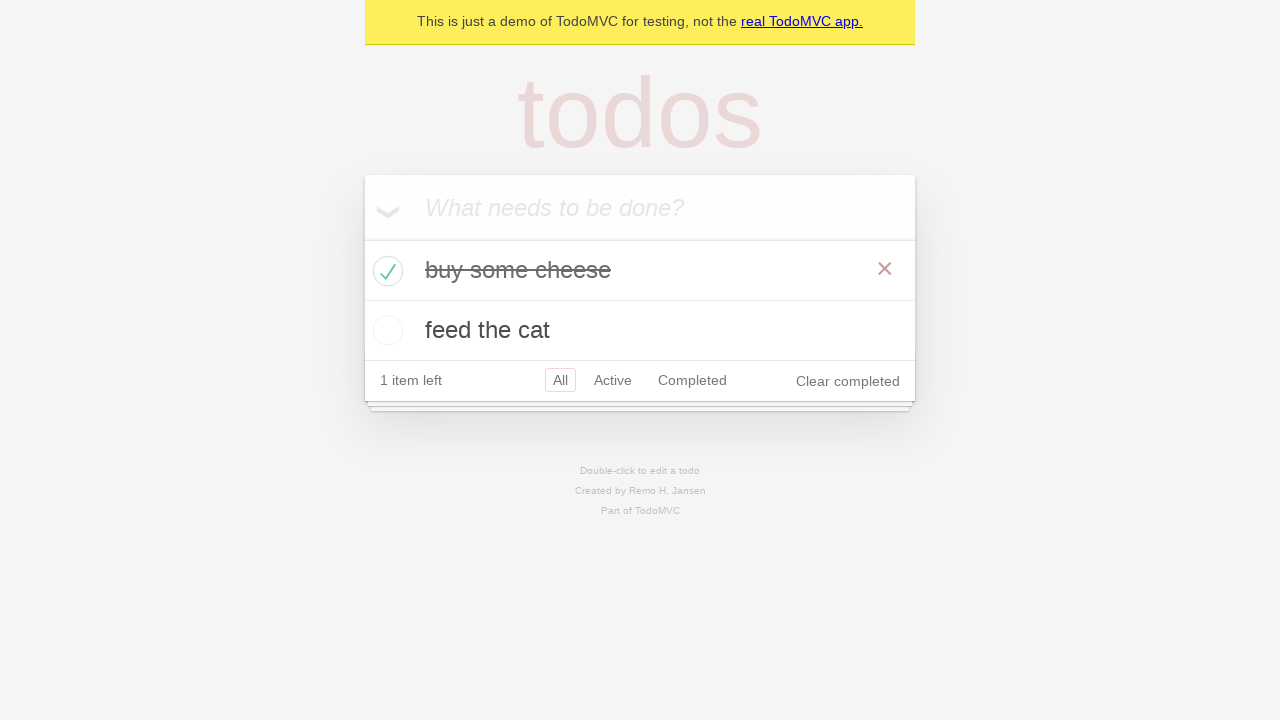

Checked the checkbox for the second todo item at (385, 330) on internal:testid=[data-testid="todo-item"s] >> nth=1 >> internal:role=checkbox
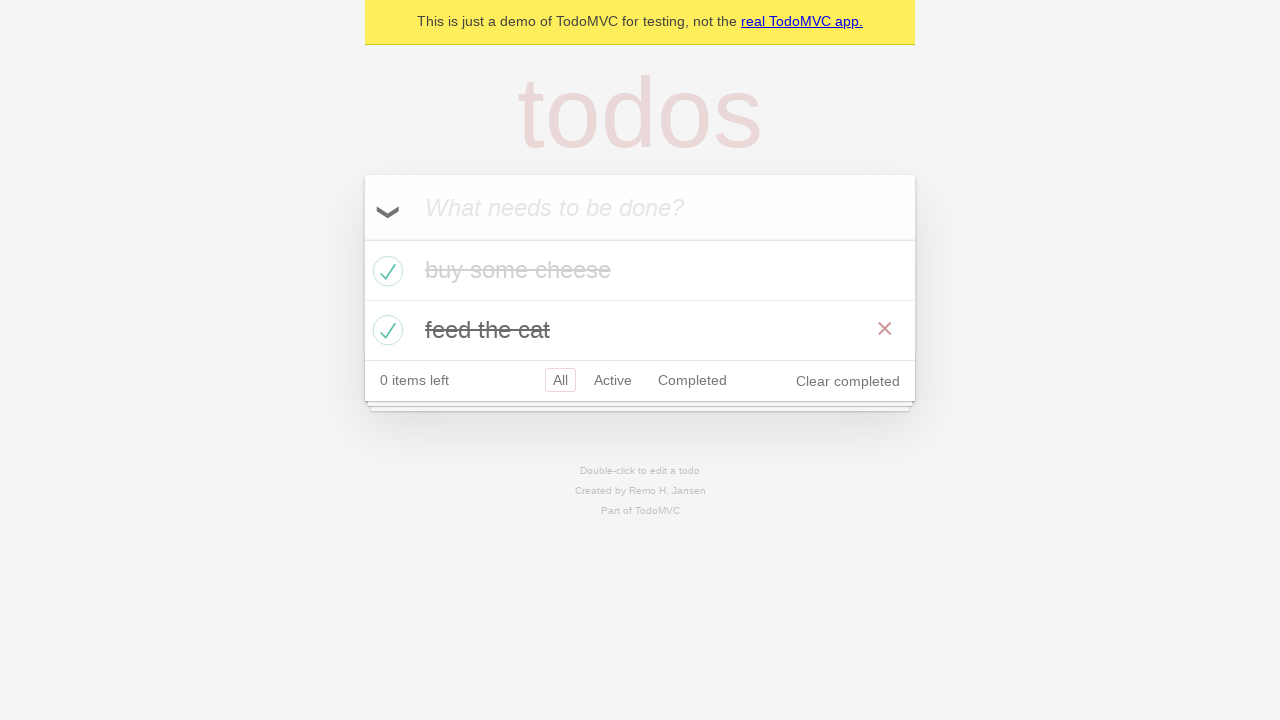

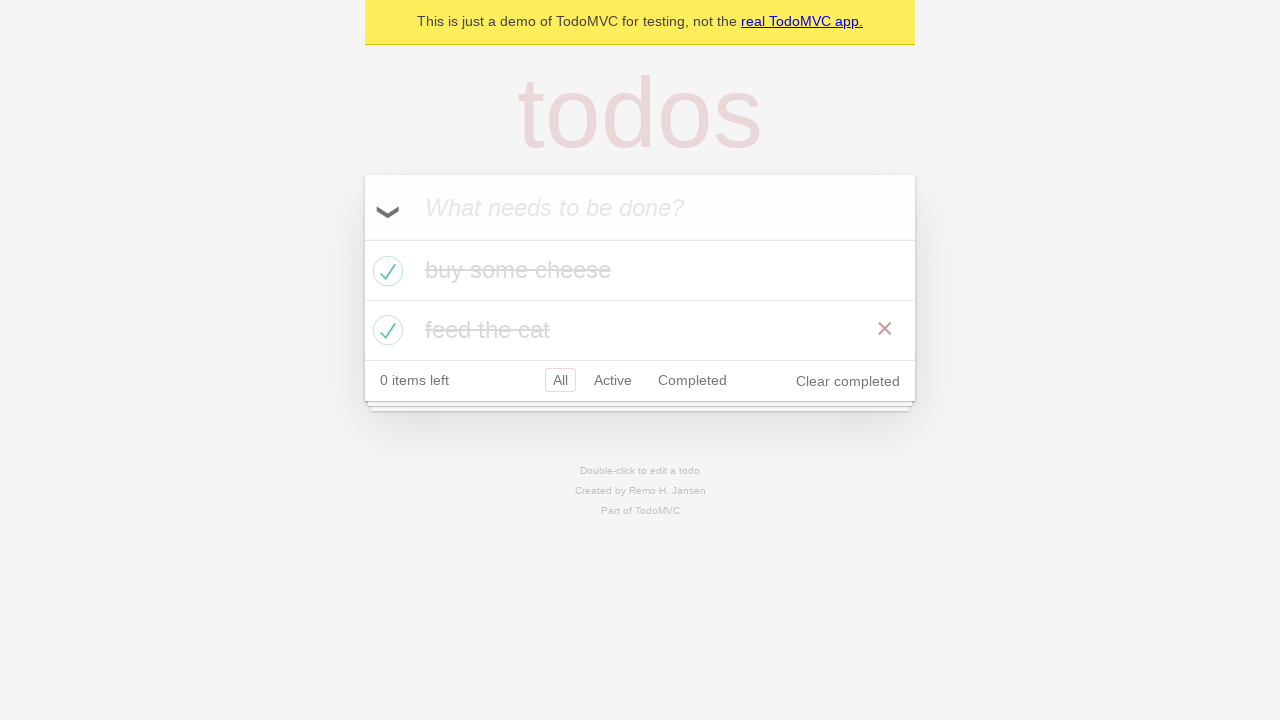